Navigates to the practice page and clicks on the Home link

Starting URL: https://www.tutorialspoint.com/selenium/practice/selenium_automation_practice.php

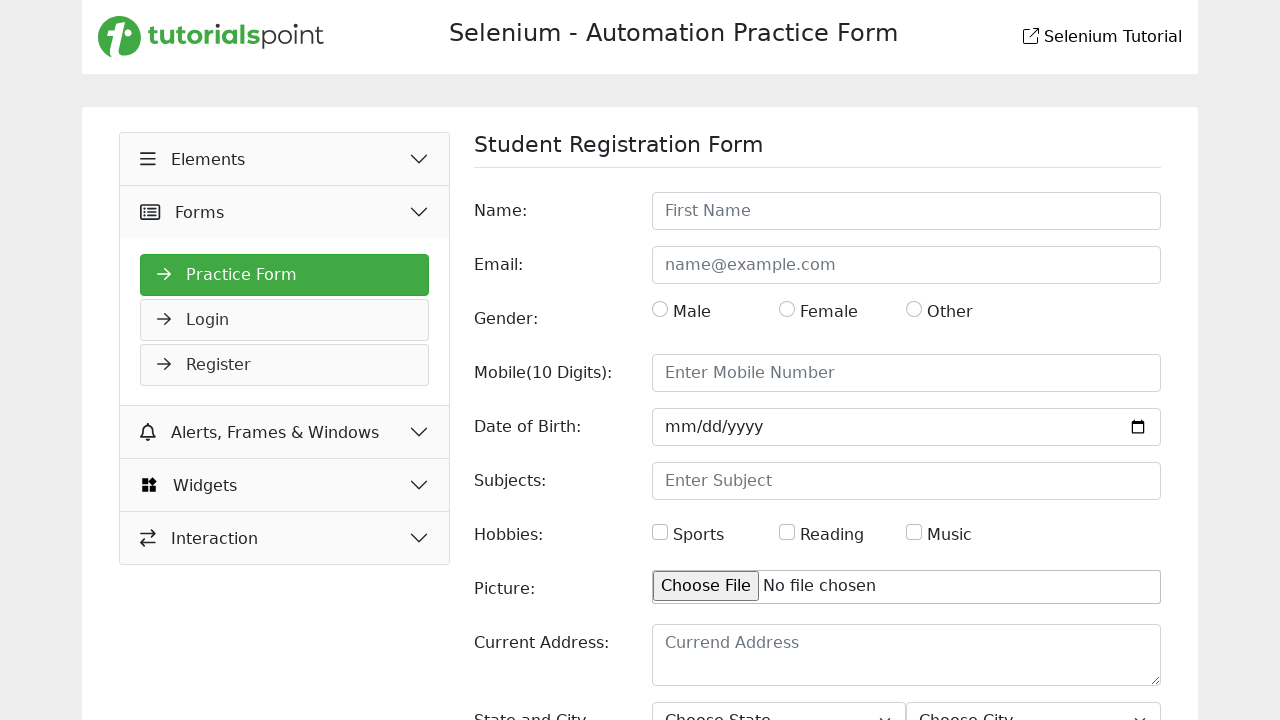

Clicked on Home link at (211, 37) on xpath=//a[normalize-space()='']//*[name()='svg']
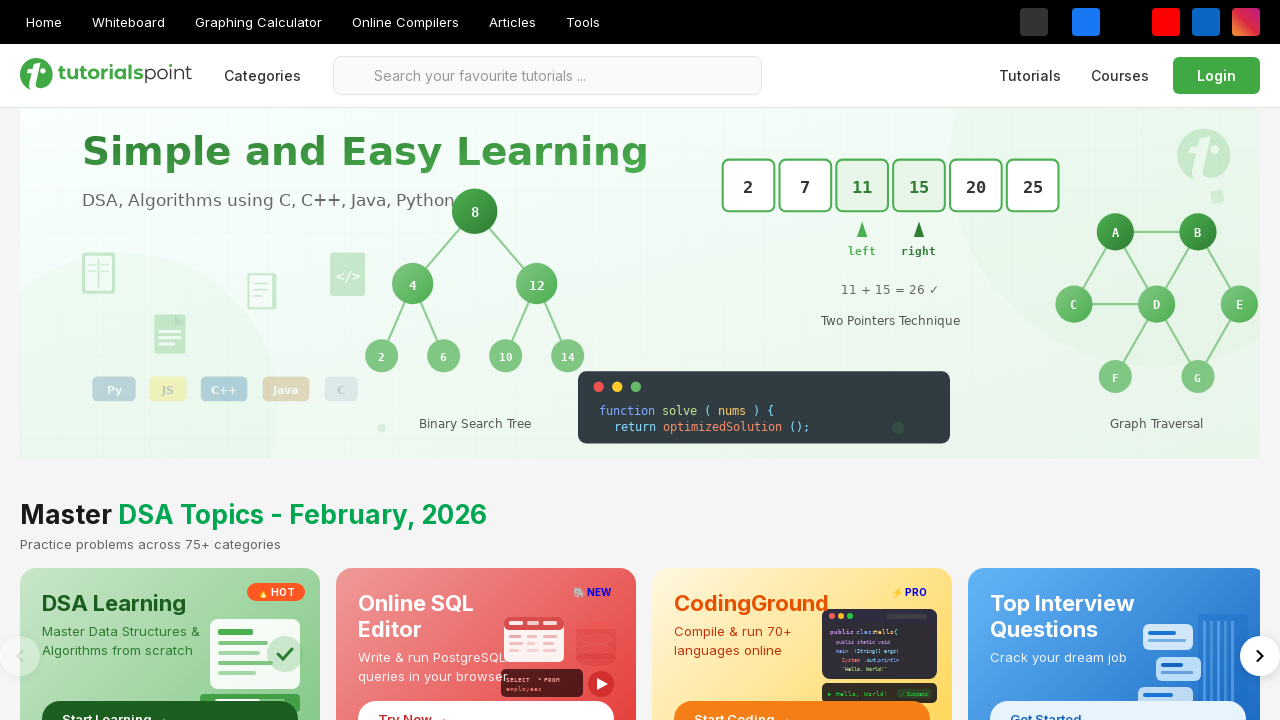

Navigation completed and page loaded
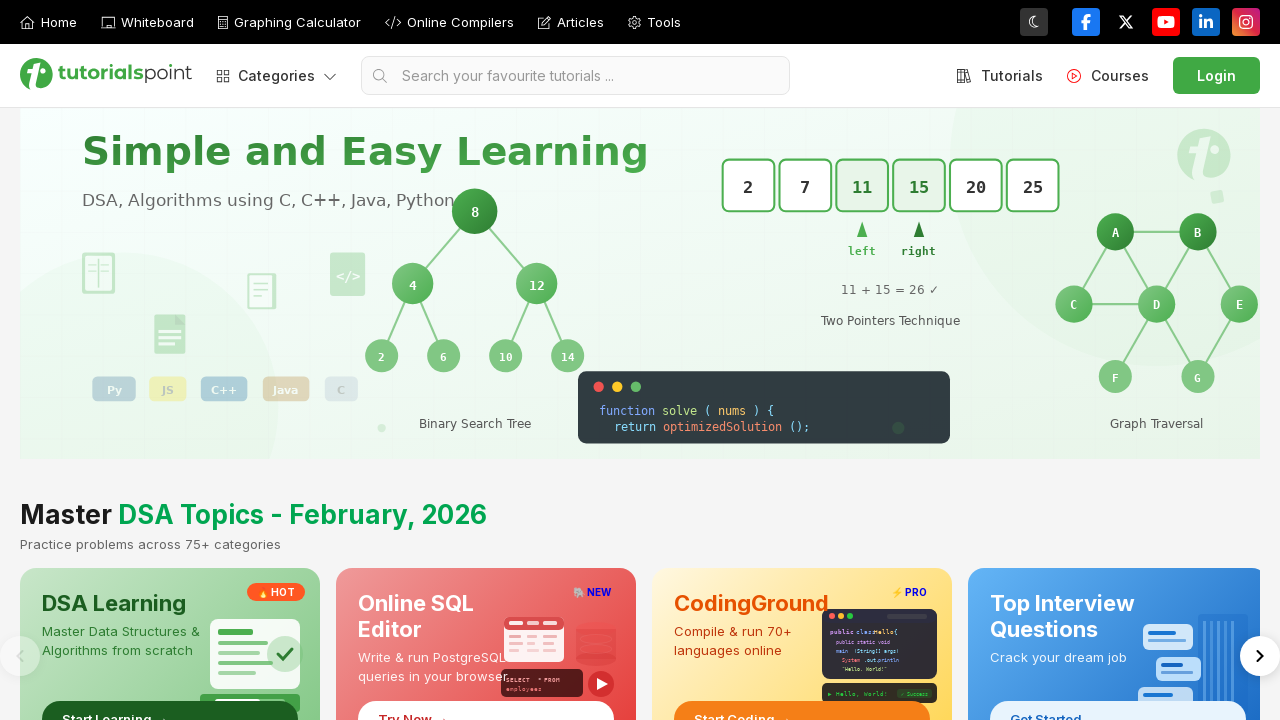

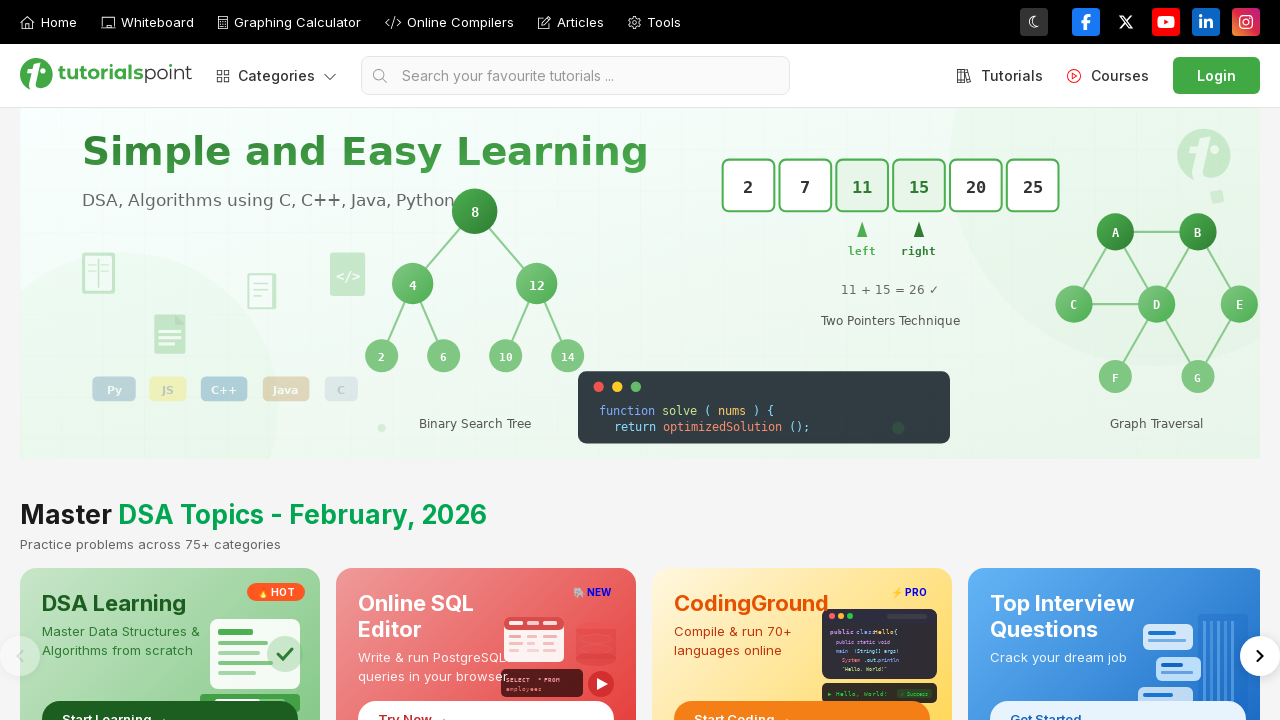